Tests browser window handling by clicking a link that opens a new window, switching to the new window, verifying text content is present, and then closing the new window.

Starting URL: http://the-internet.herokuapp.com/windows

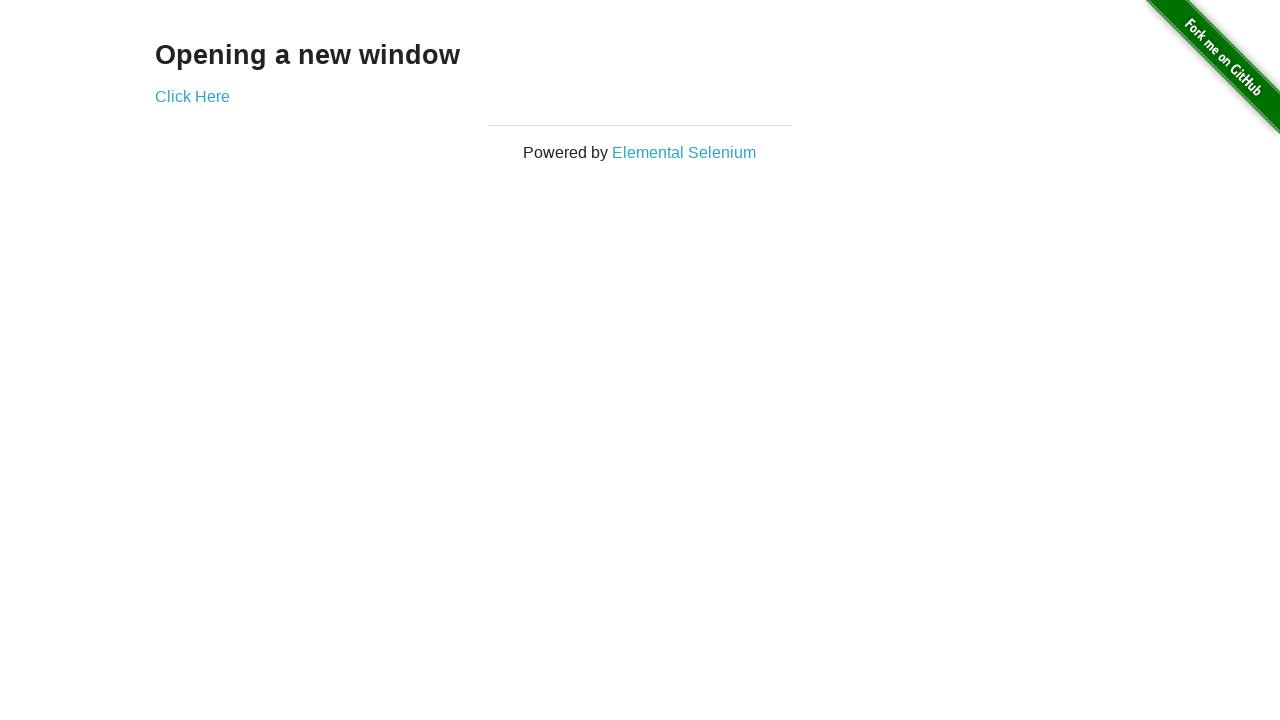

Clicked 'Click Here' link to open new window at (192, 96) on text=Click Here
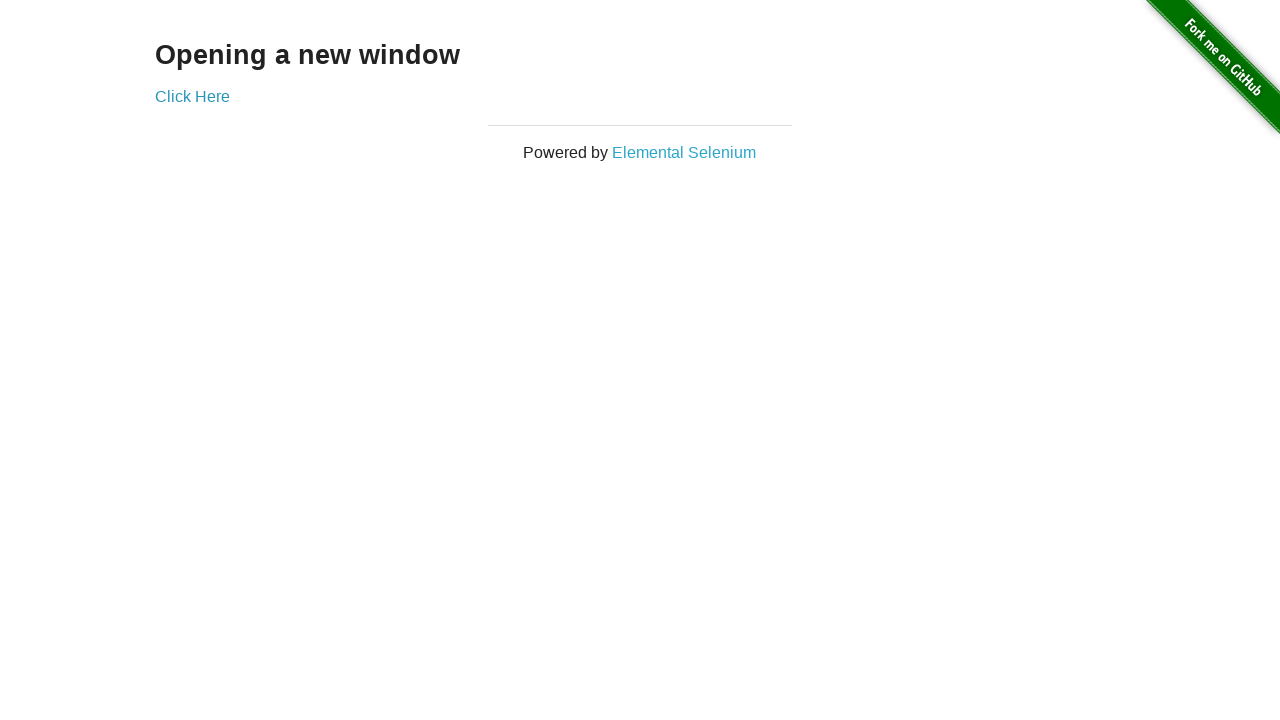

Captured new window reference
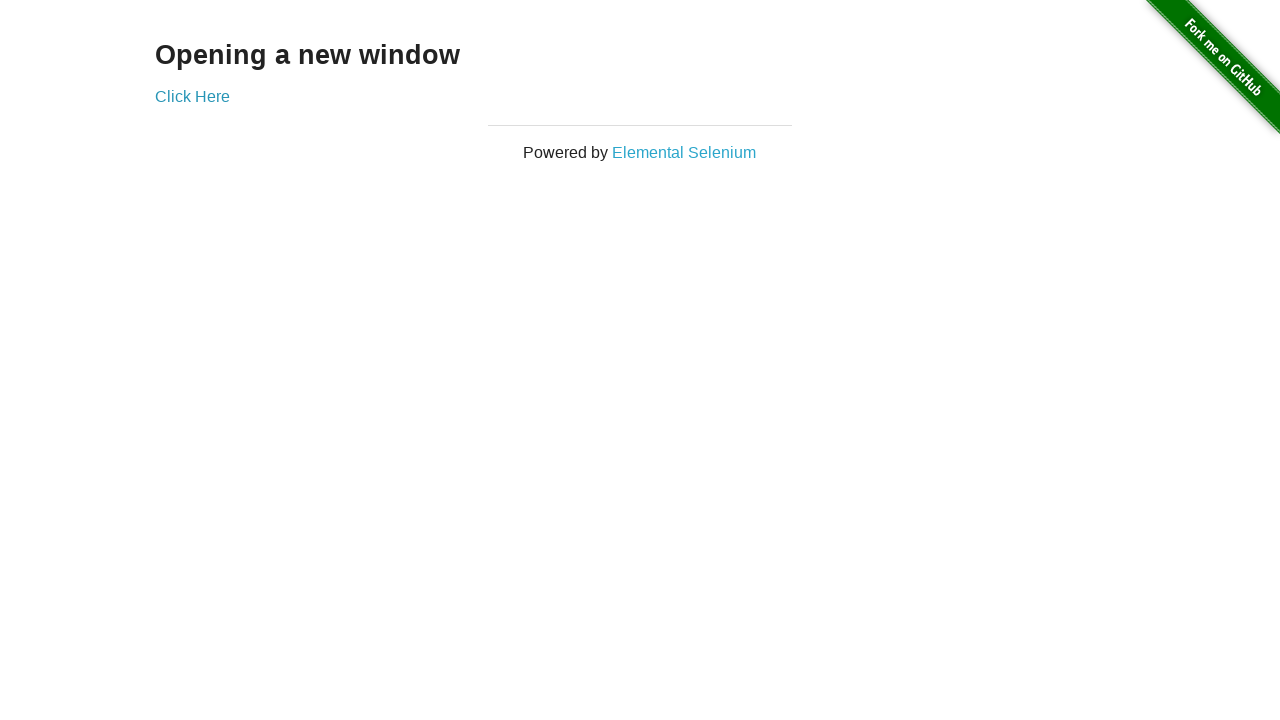

New window finished loading
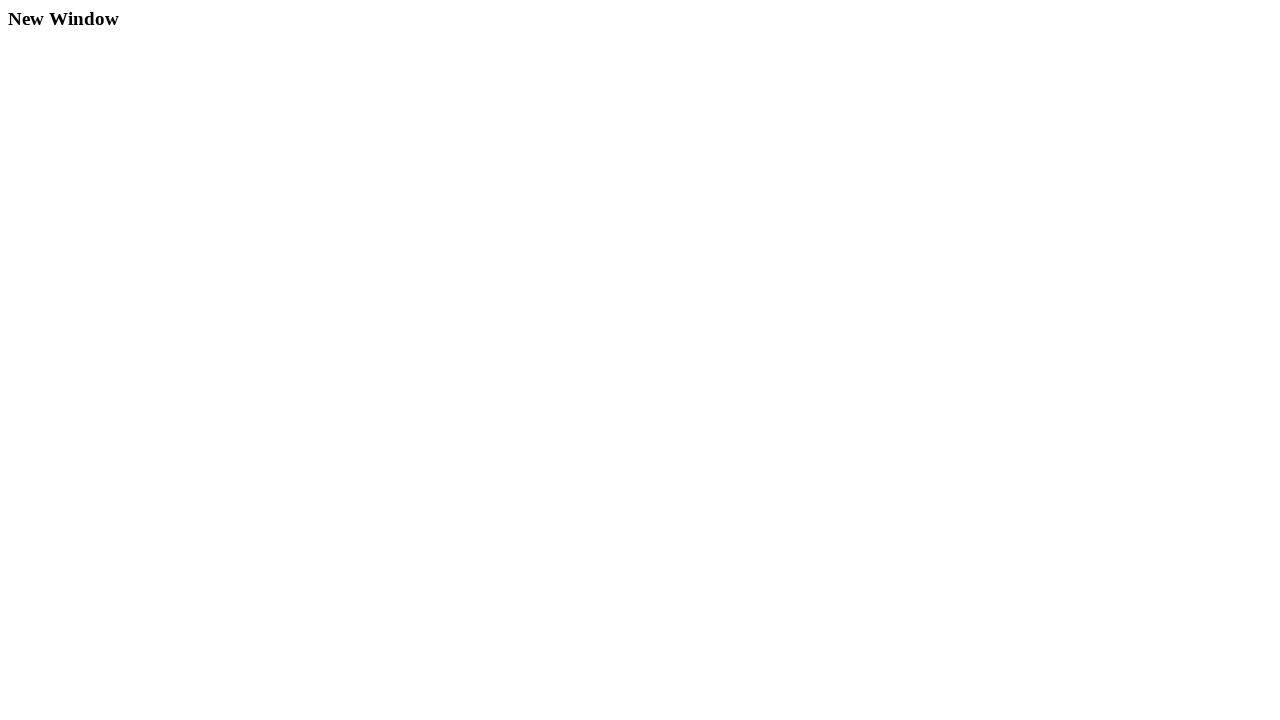

Verified 'New Window' text is present on new page
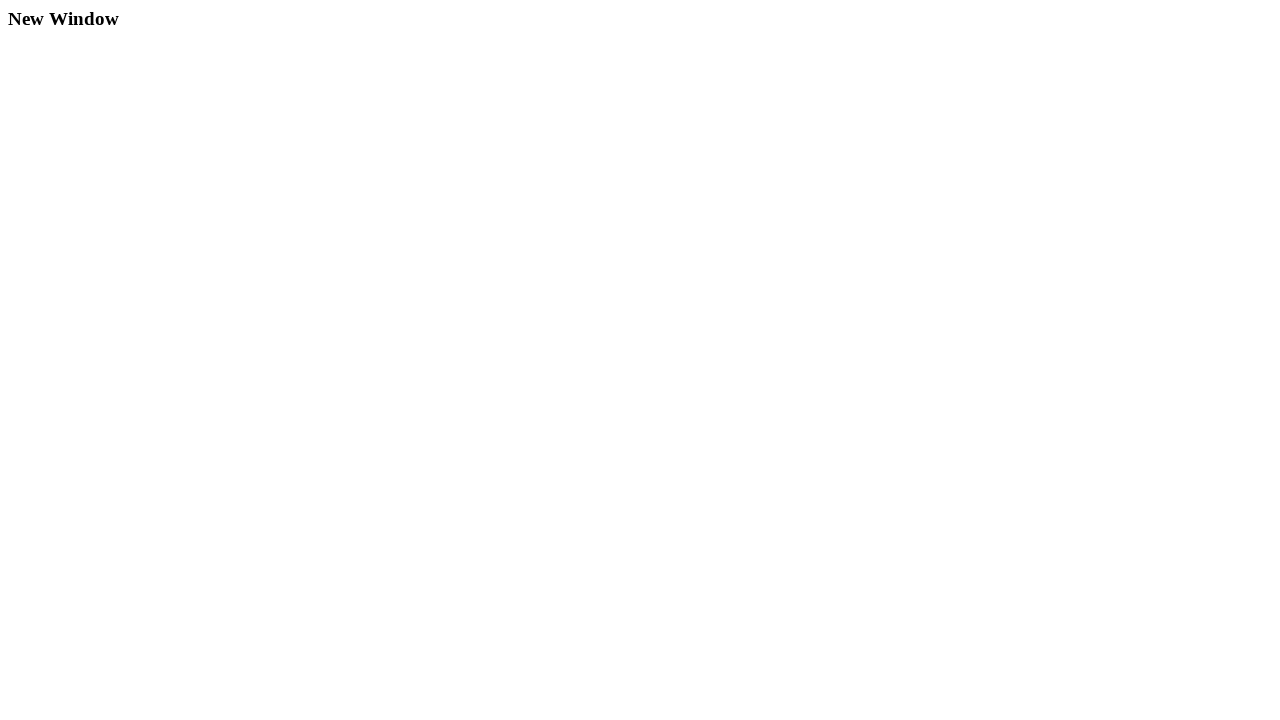

Printed titles of all open pages
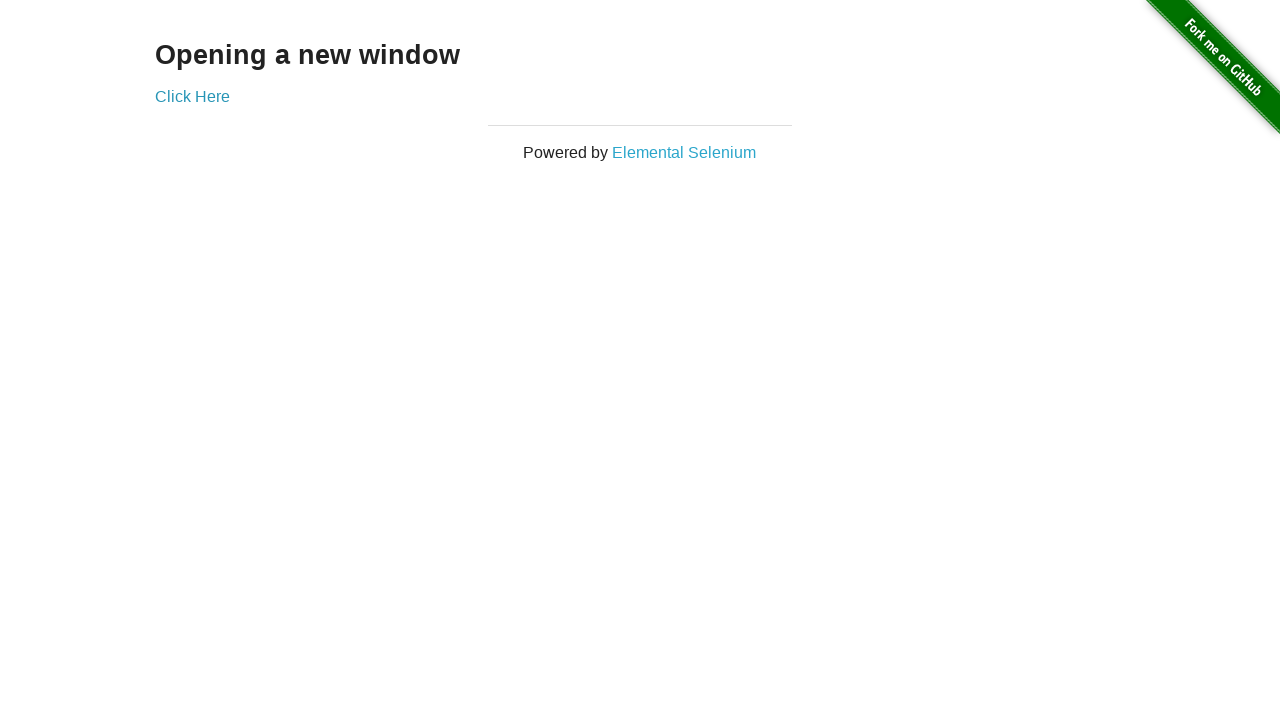

Closed the new window
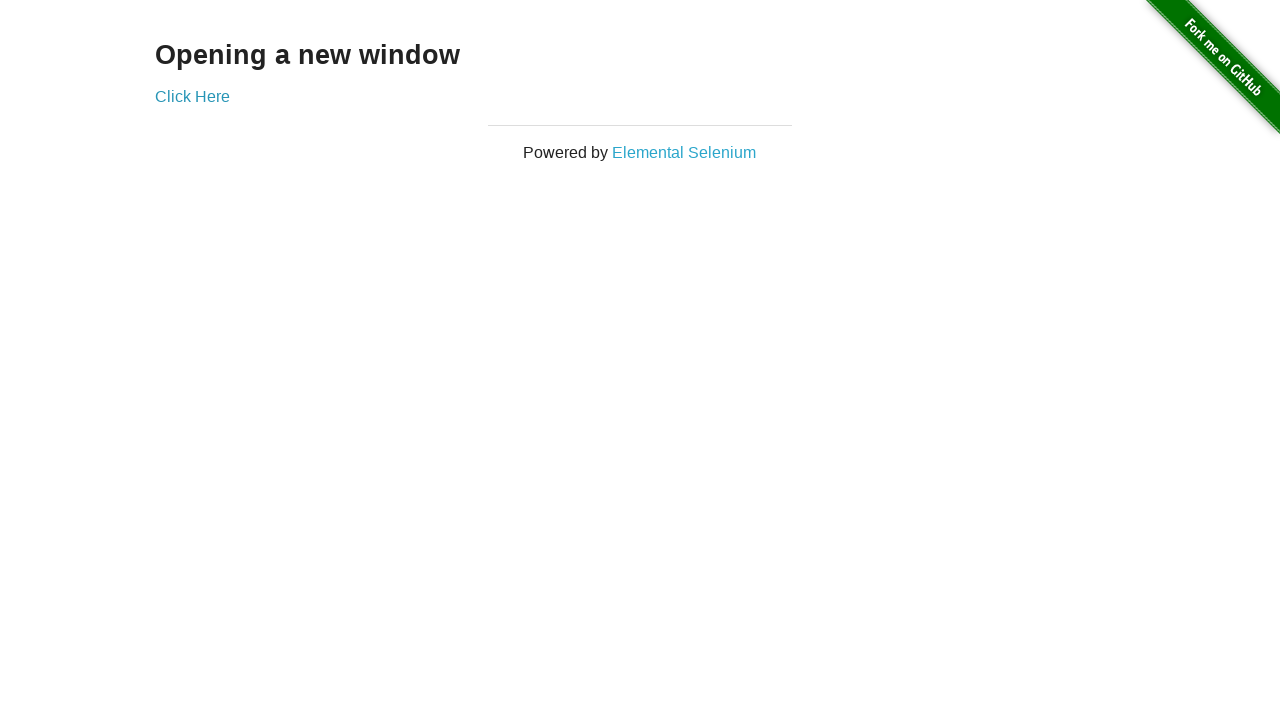

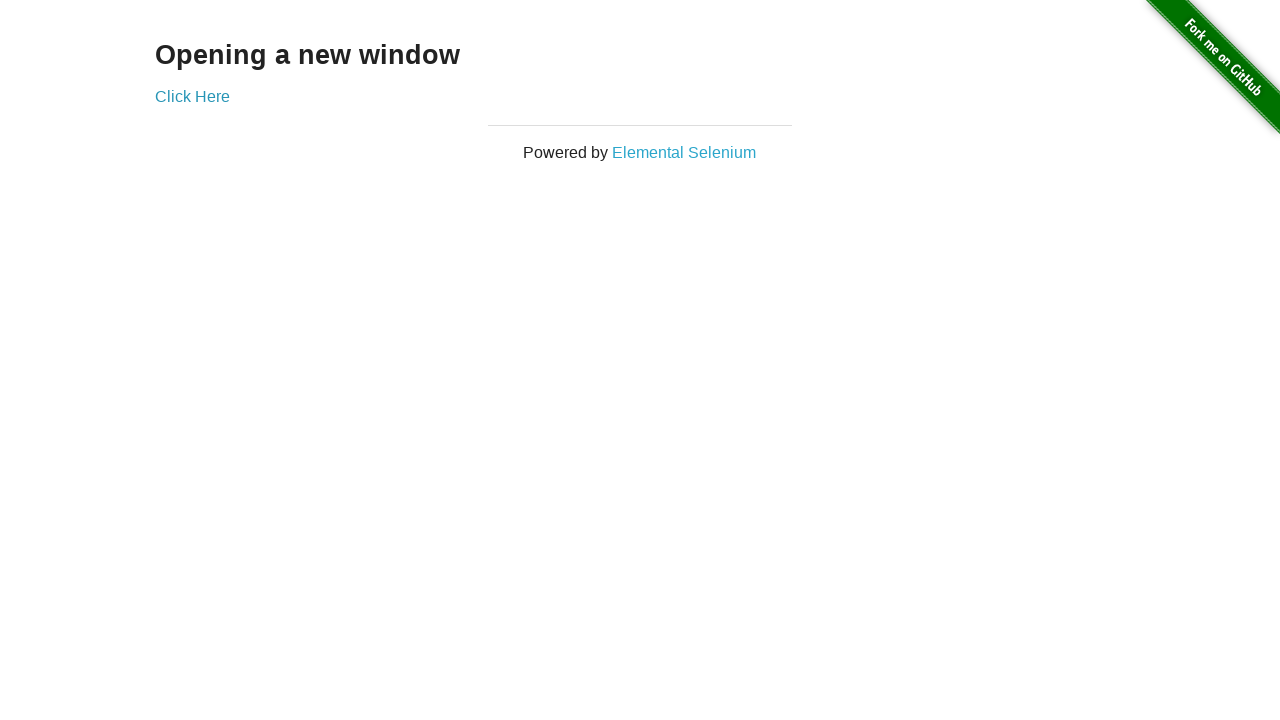